Tests input functionality by entering text into a form field and verifying the value is set correctly

Starting URL: https://loghen41.github.io

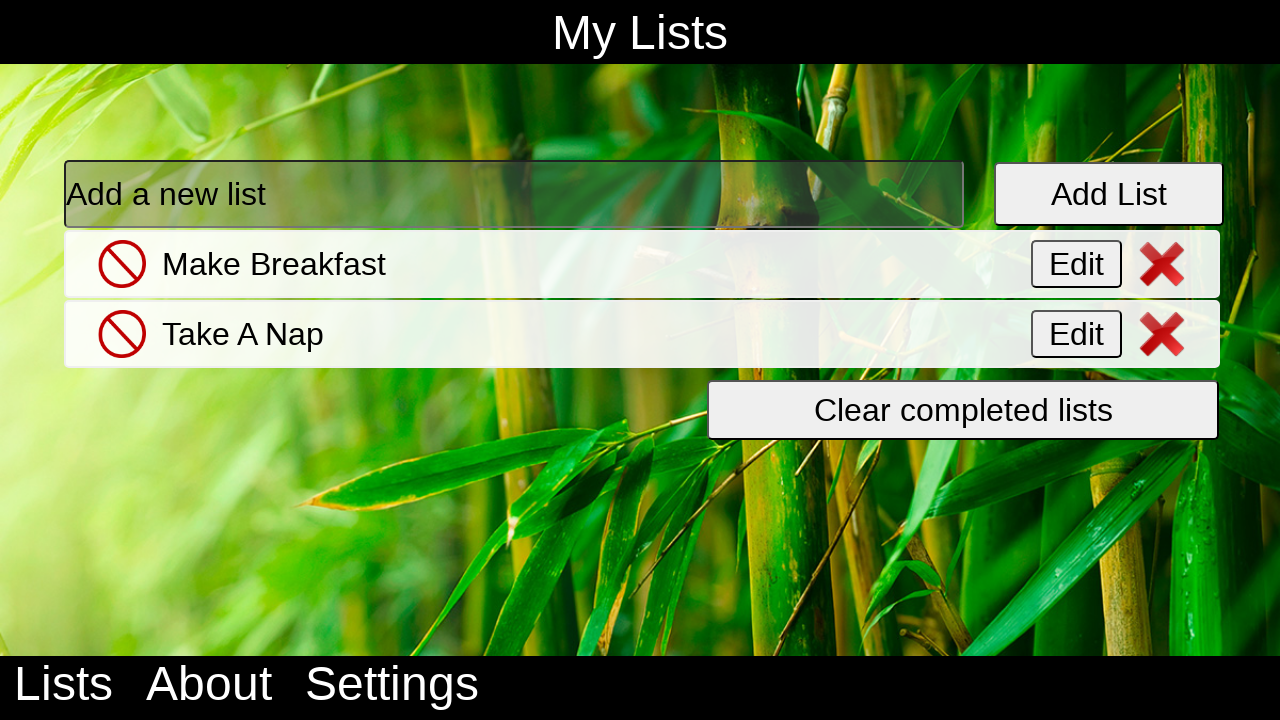

Filled input field with 'Write some Code' on .fullInput
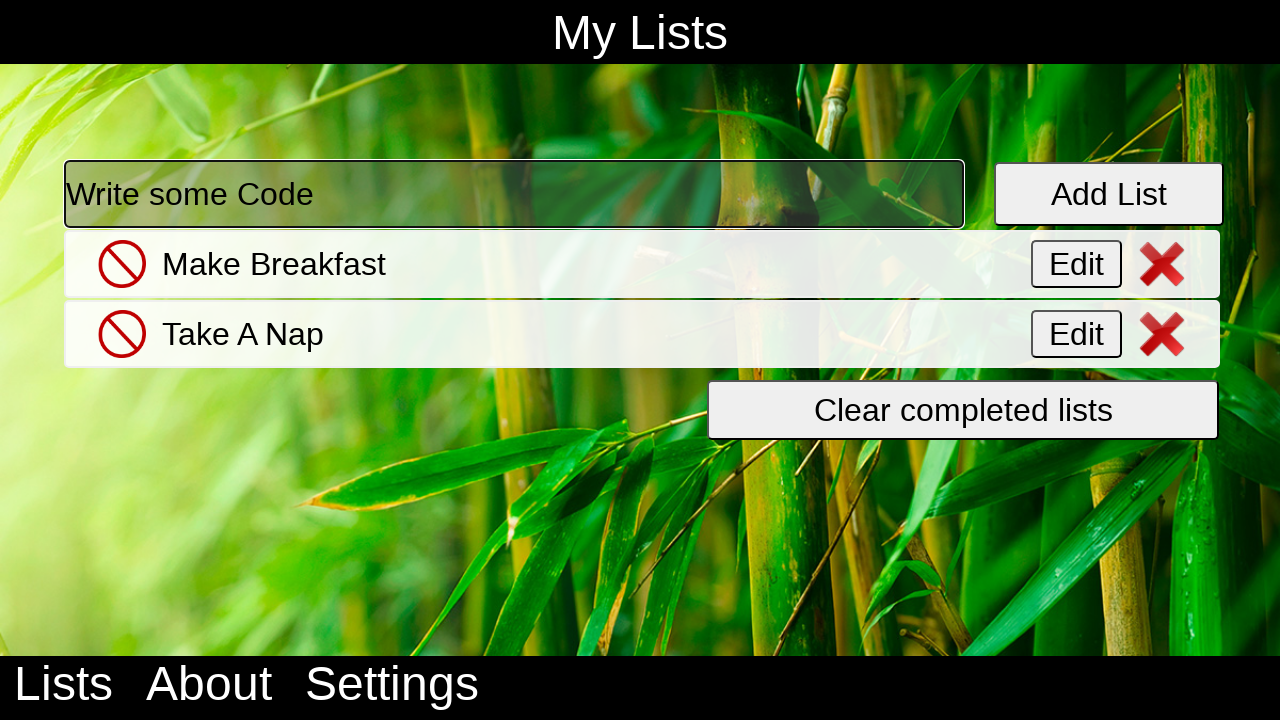

Verified input field value is set correctly to 'Write some Code'
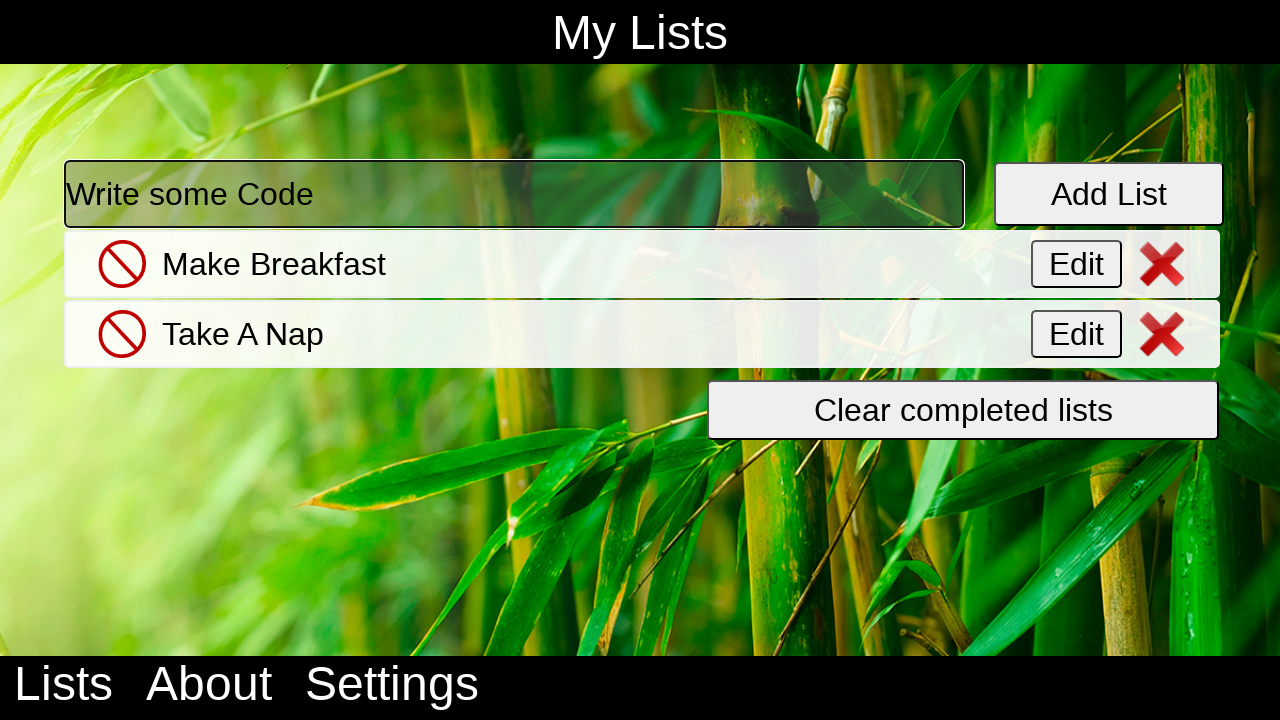

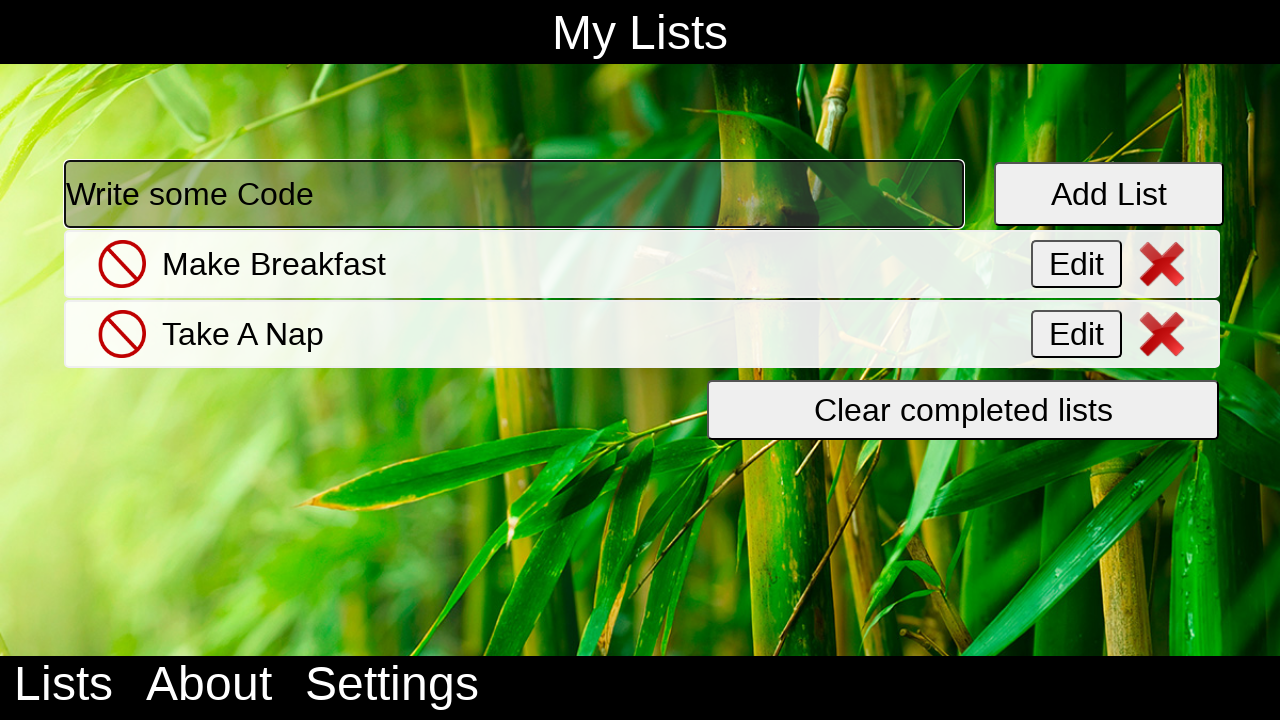